Opens the Selenium website and maximizes the browser window

Starting URL: https://www.selenium.dev/

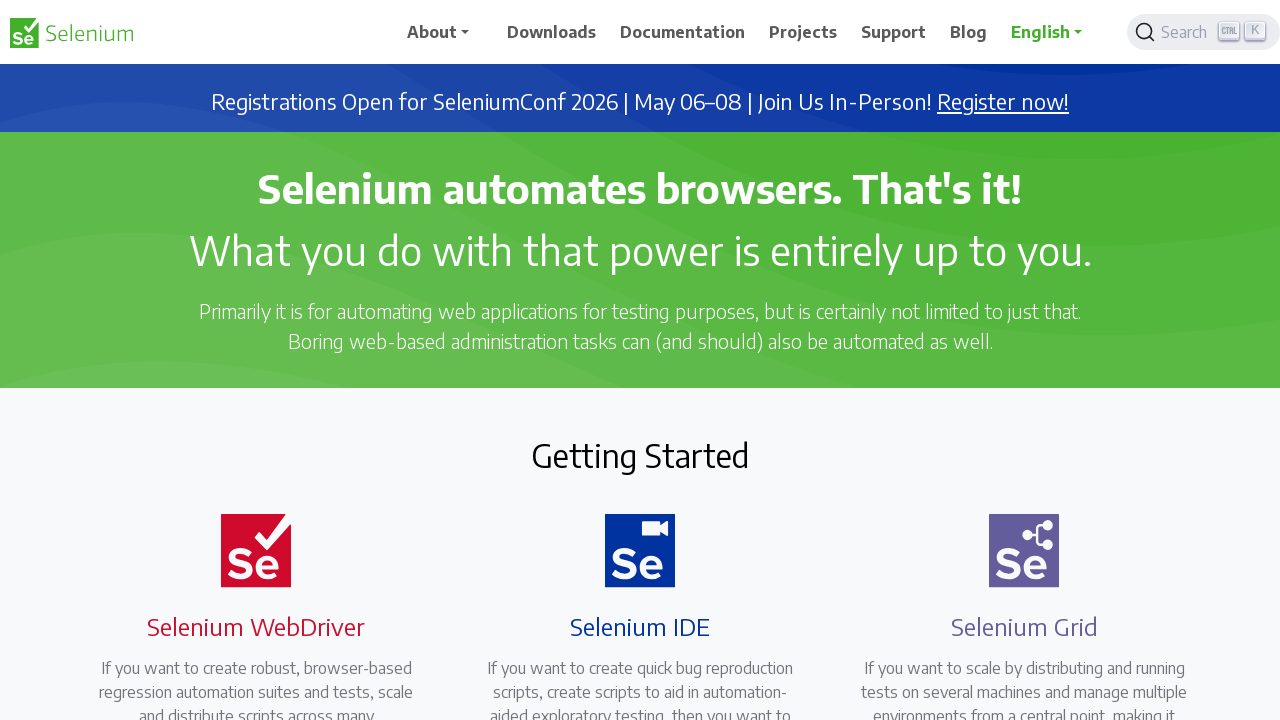

Navigated to Selenium website
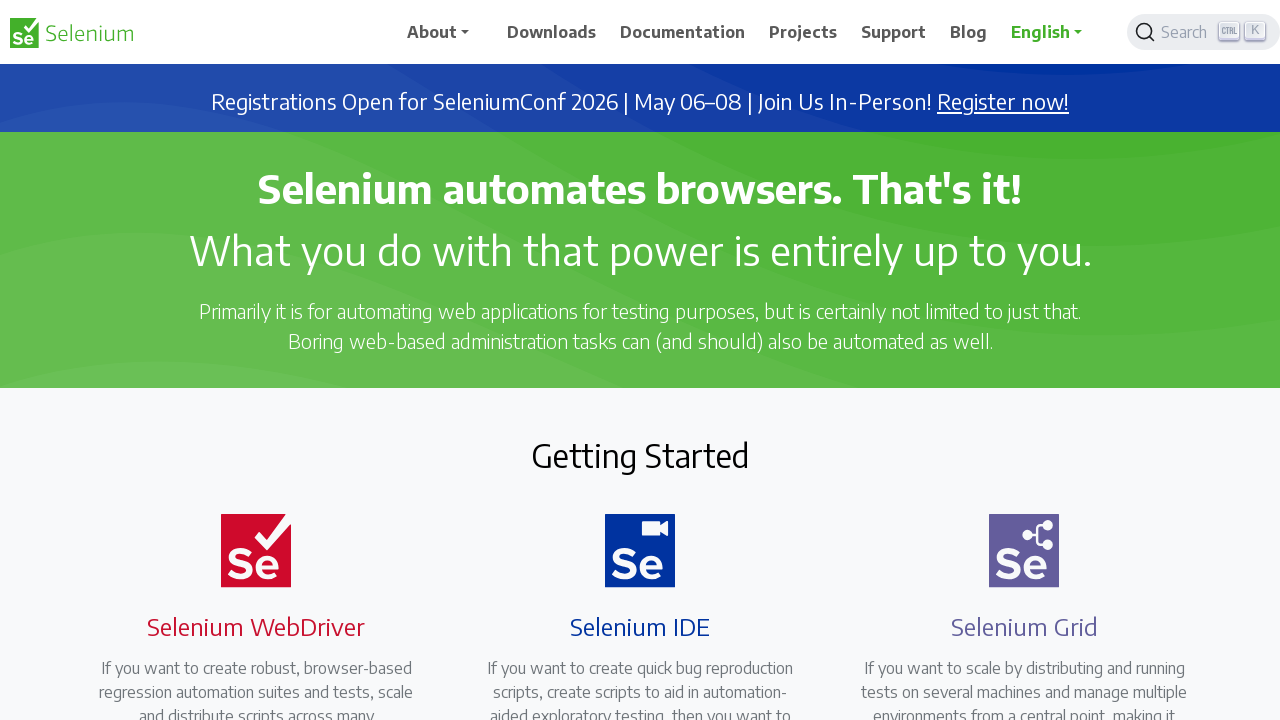

Maximized browser window to 1920x1080
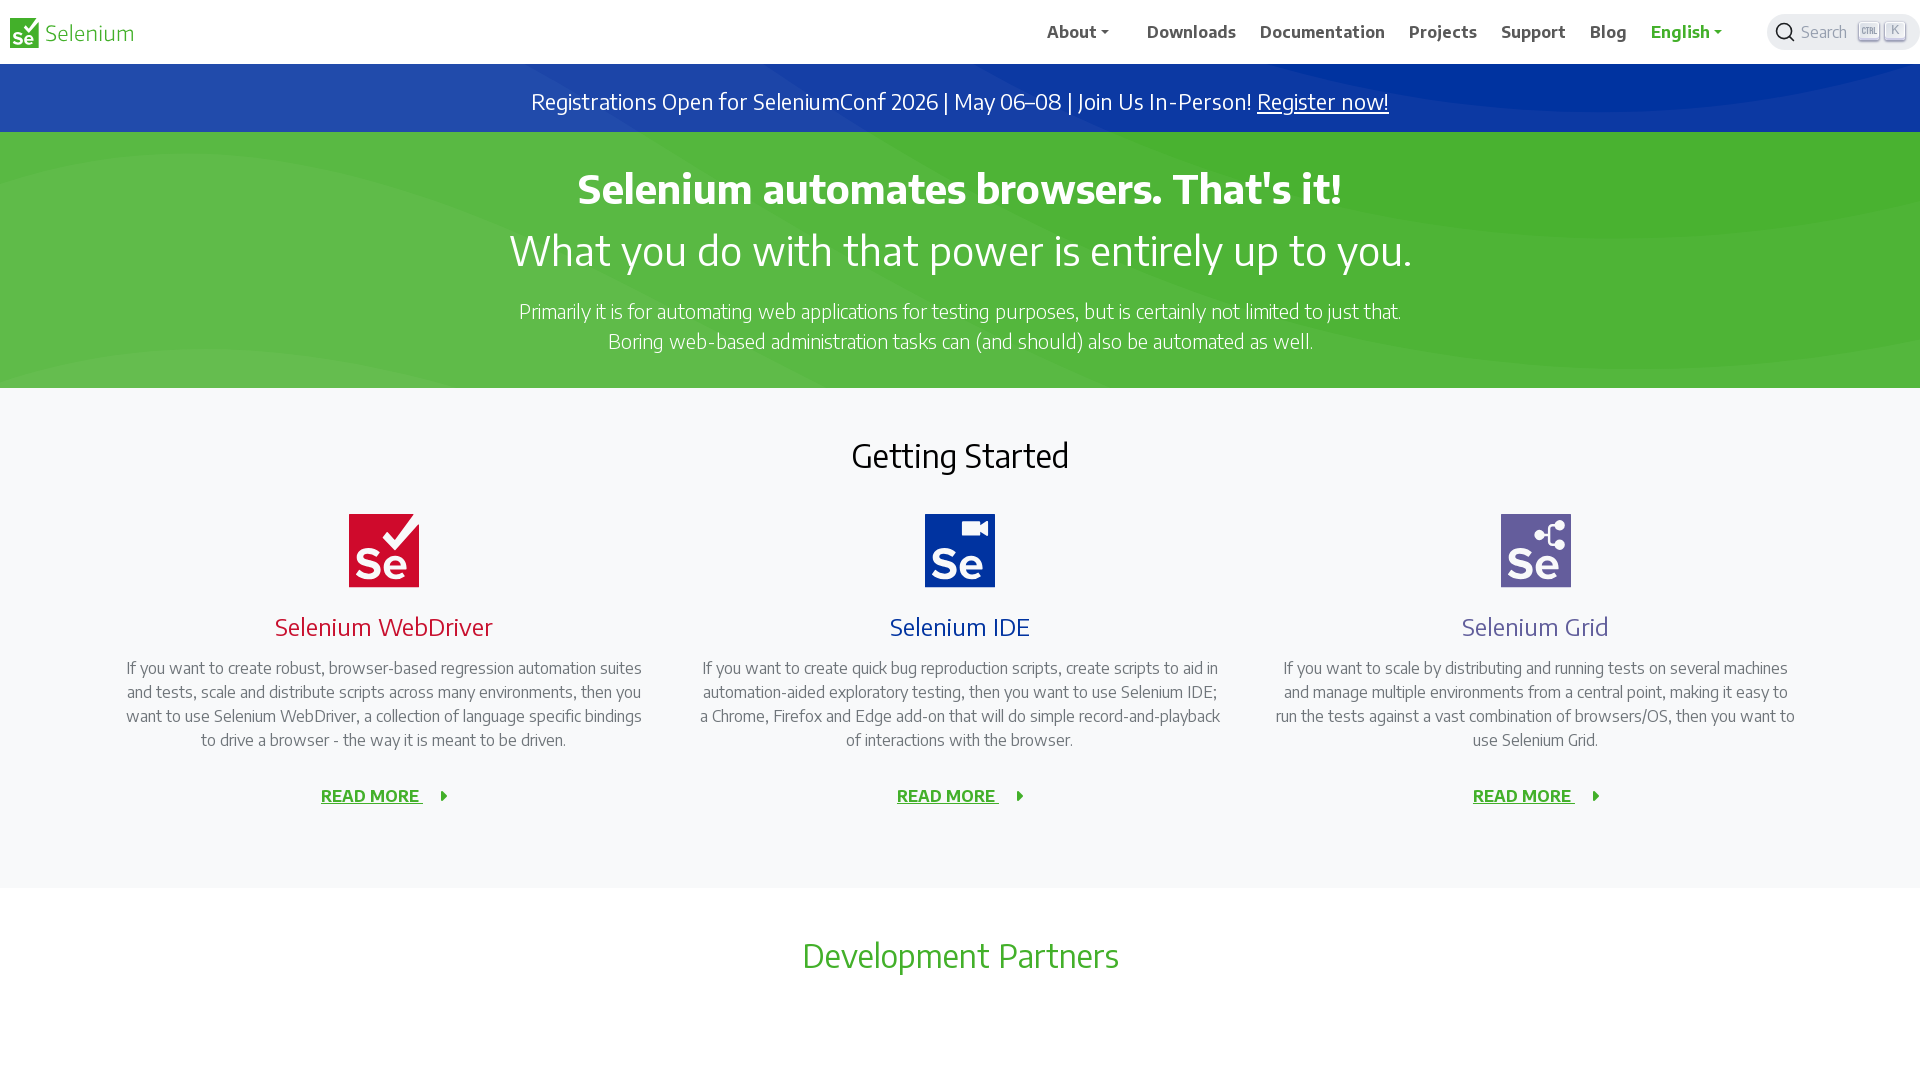

Page loaded successfully
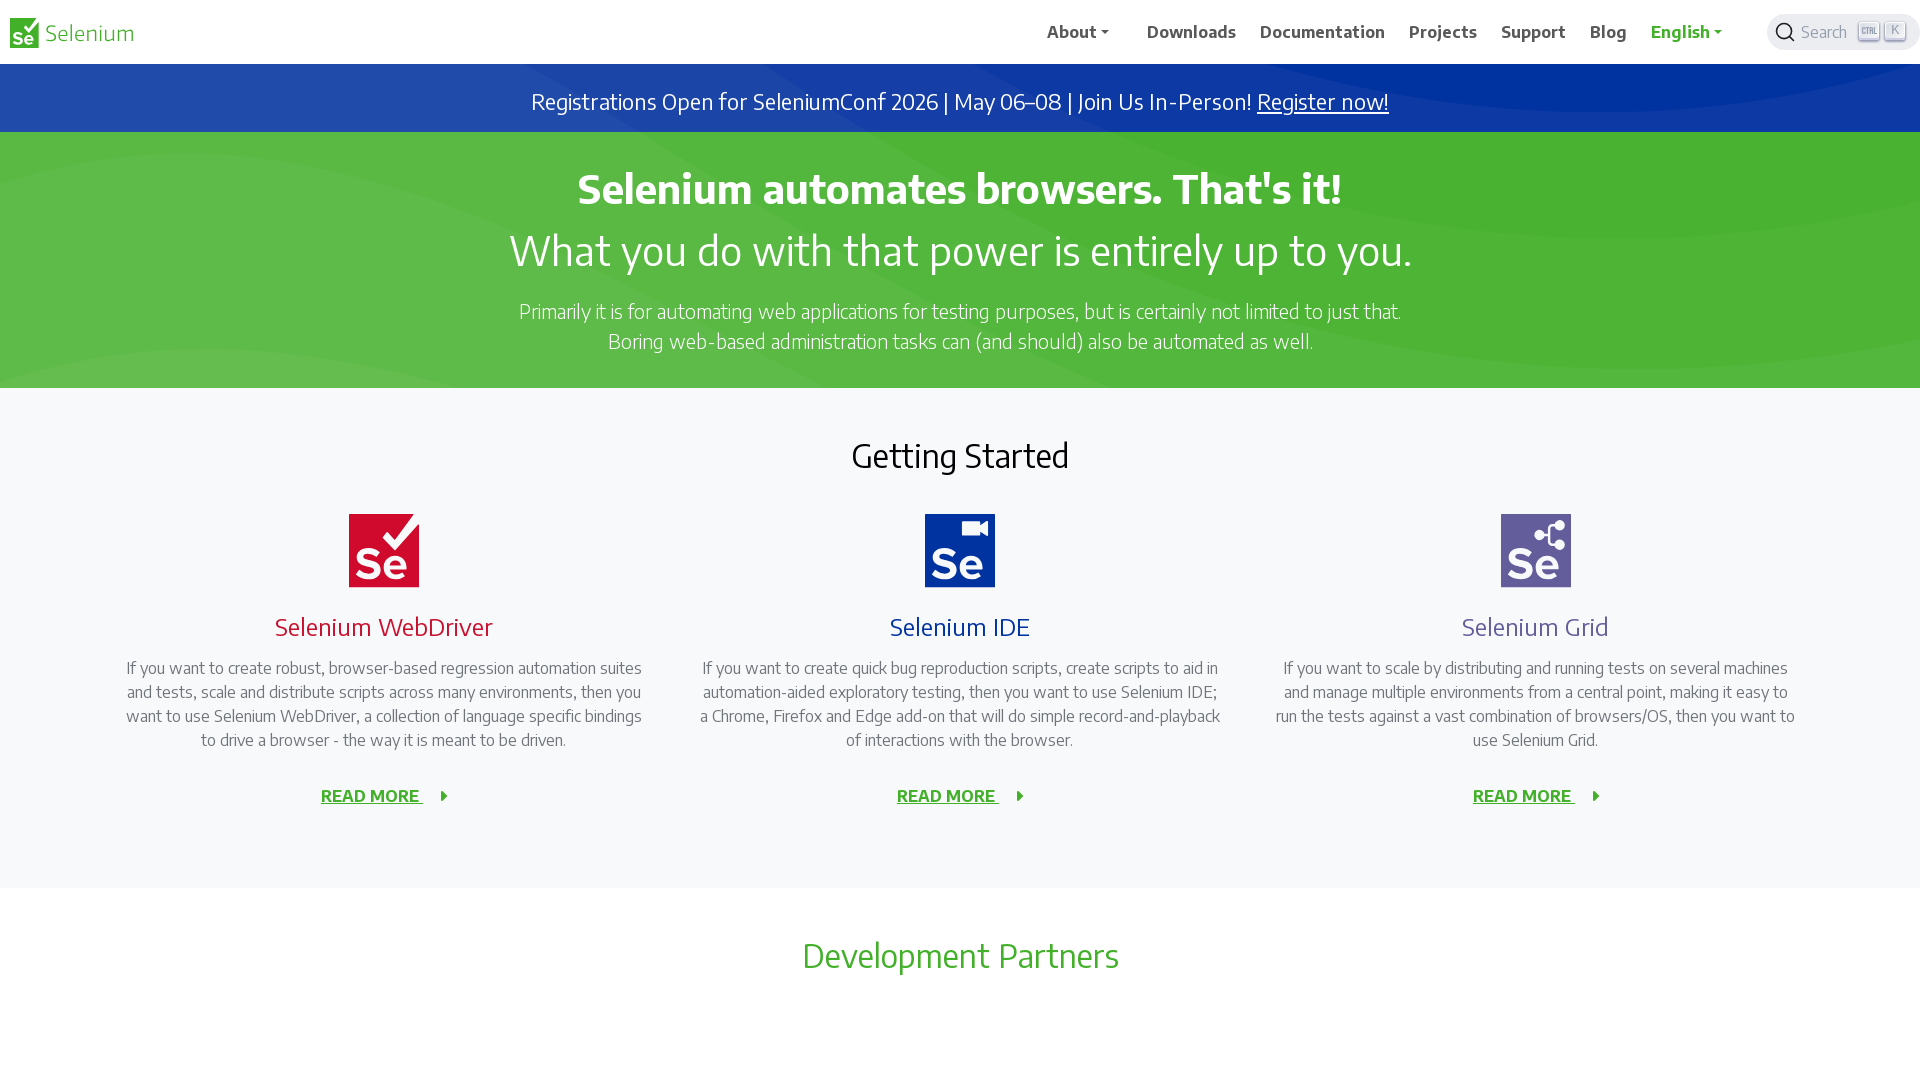

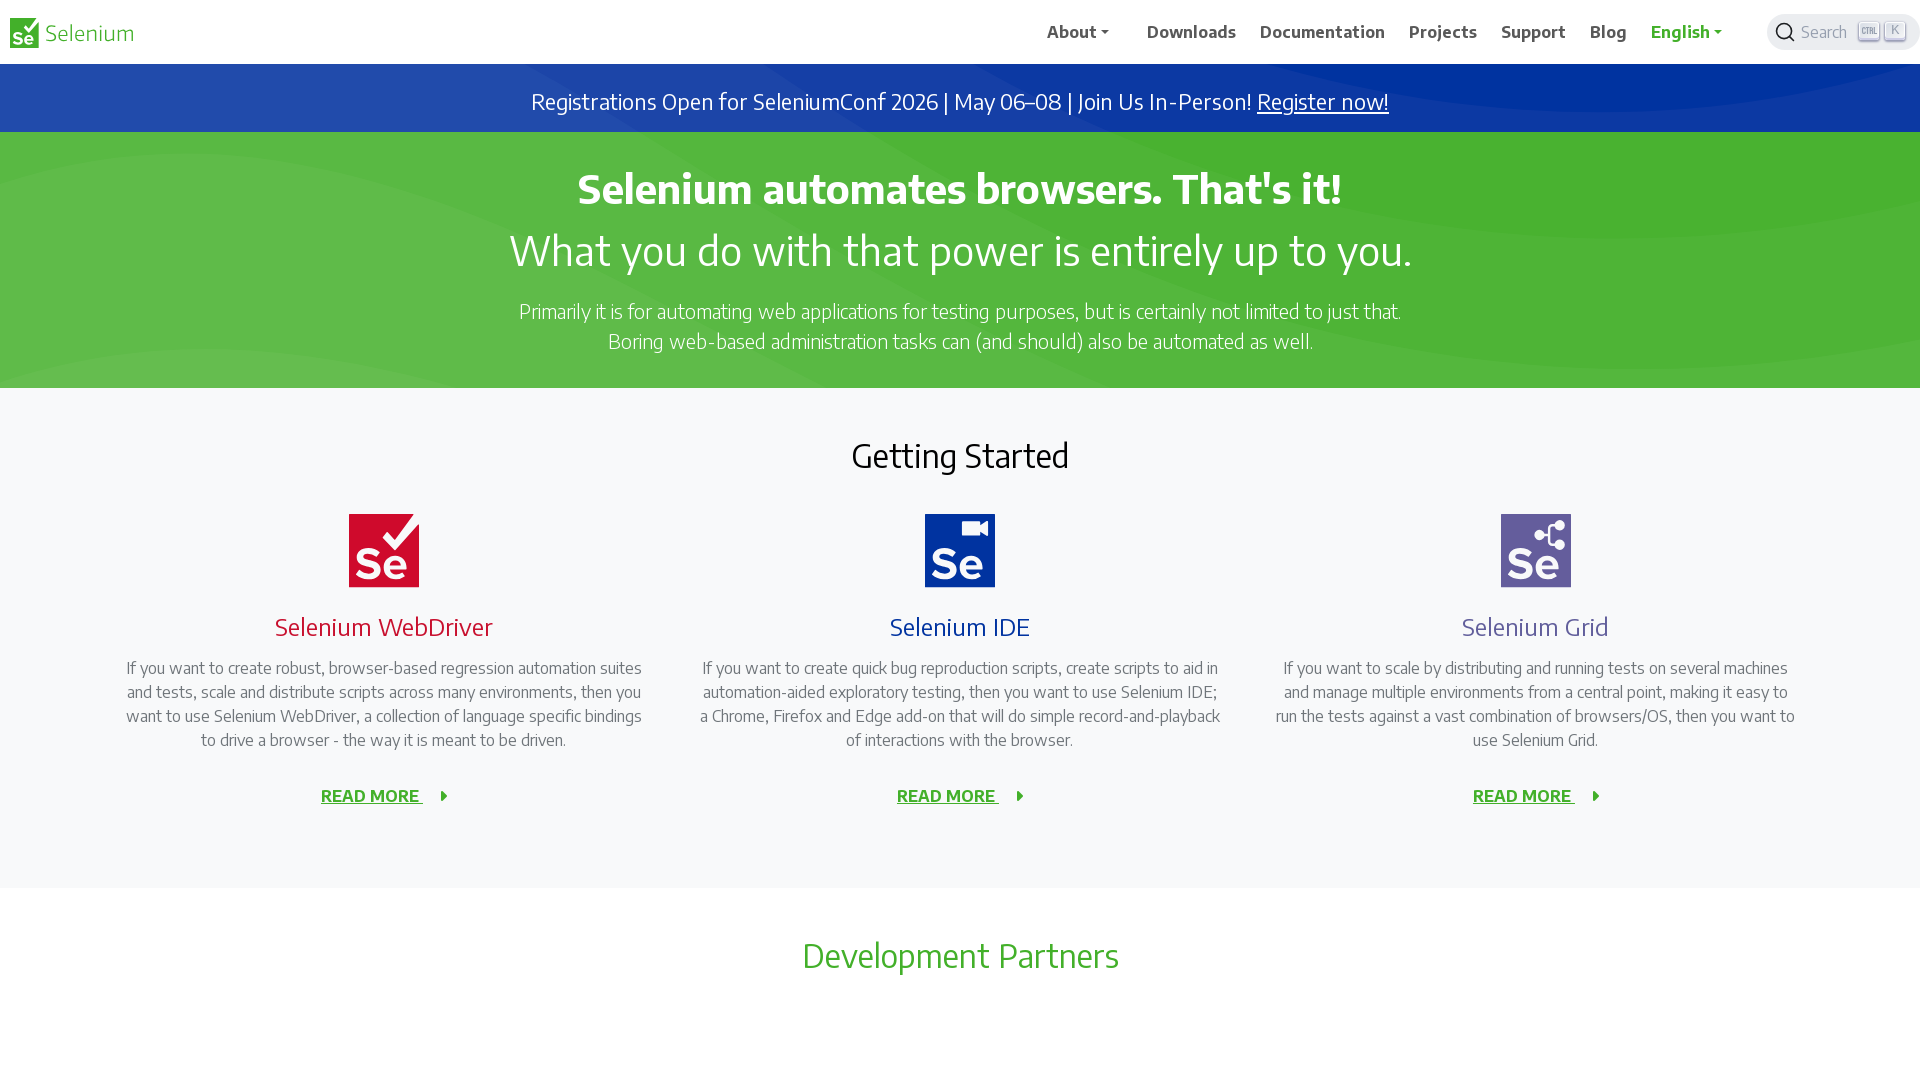